Tests alert handling functionality by interacting with confirmation and prompt alerts, dismissing one and accepting another with text input

Starting URL: https://demoqa.com/alerts

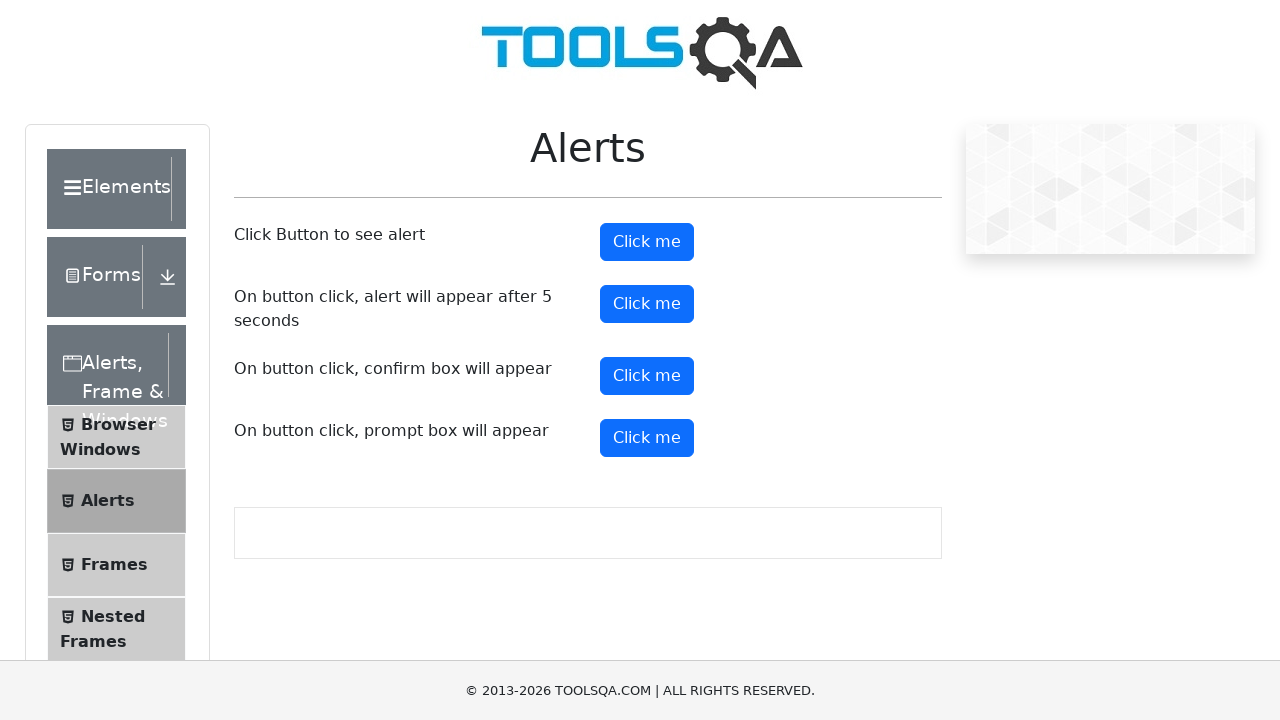

Scrolled down 300px to make alert buttons visible
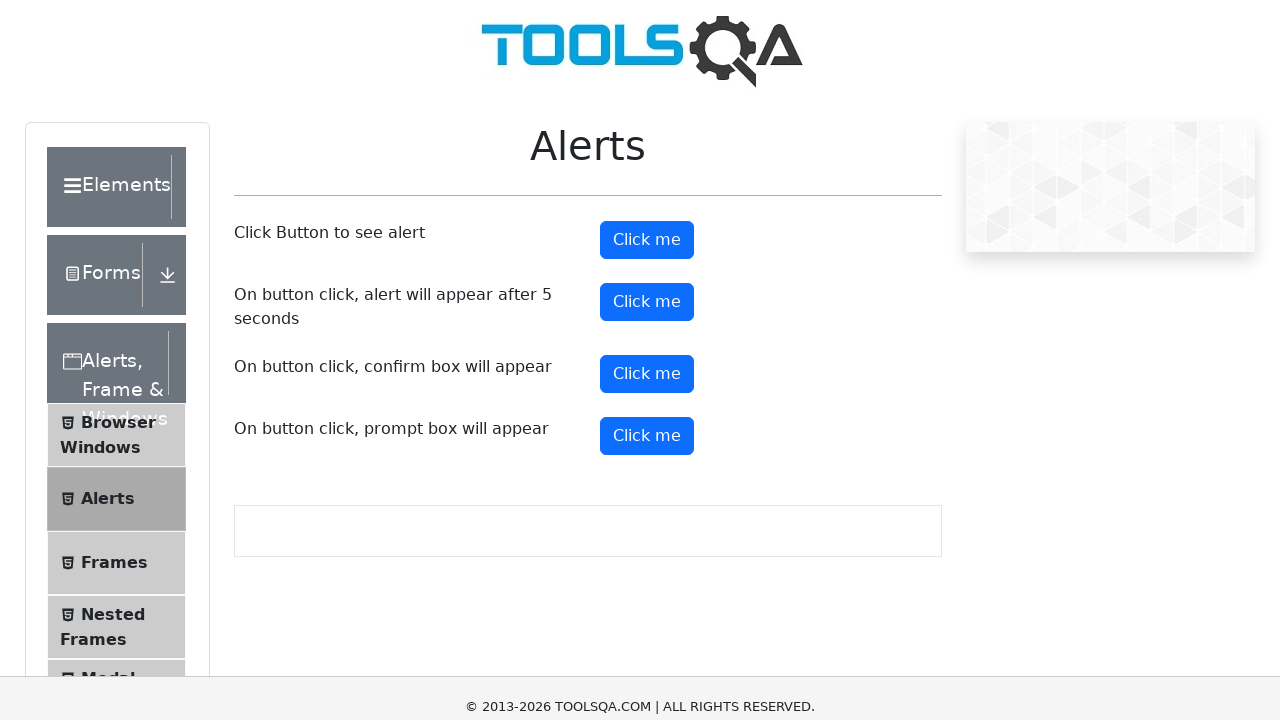

Clicked confirm button to trigger confirmation alert at (647, 76) on #confirmButton
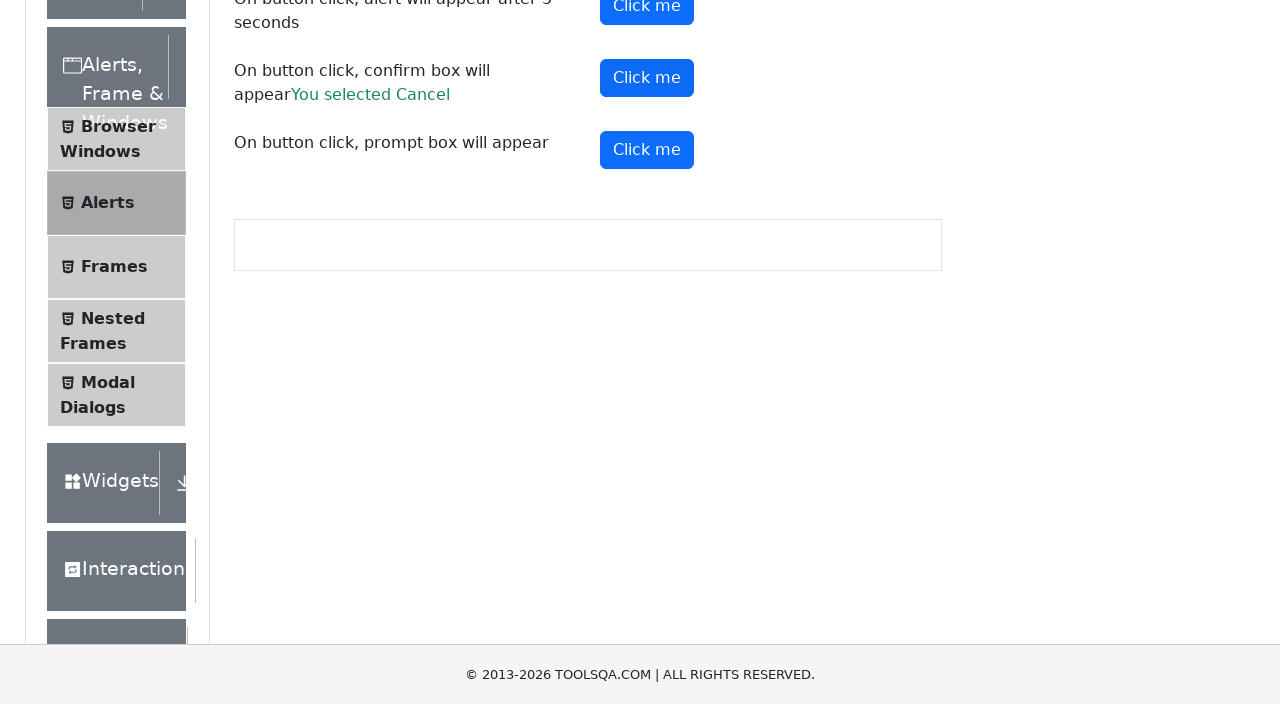

Set up dialog handler to dismiss confirmation alert
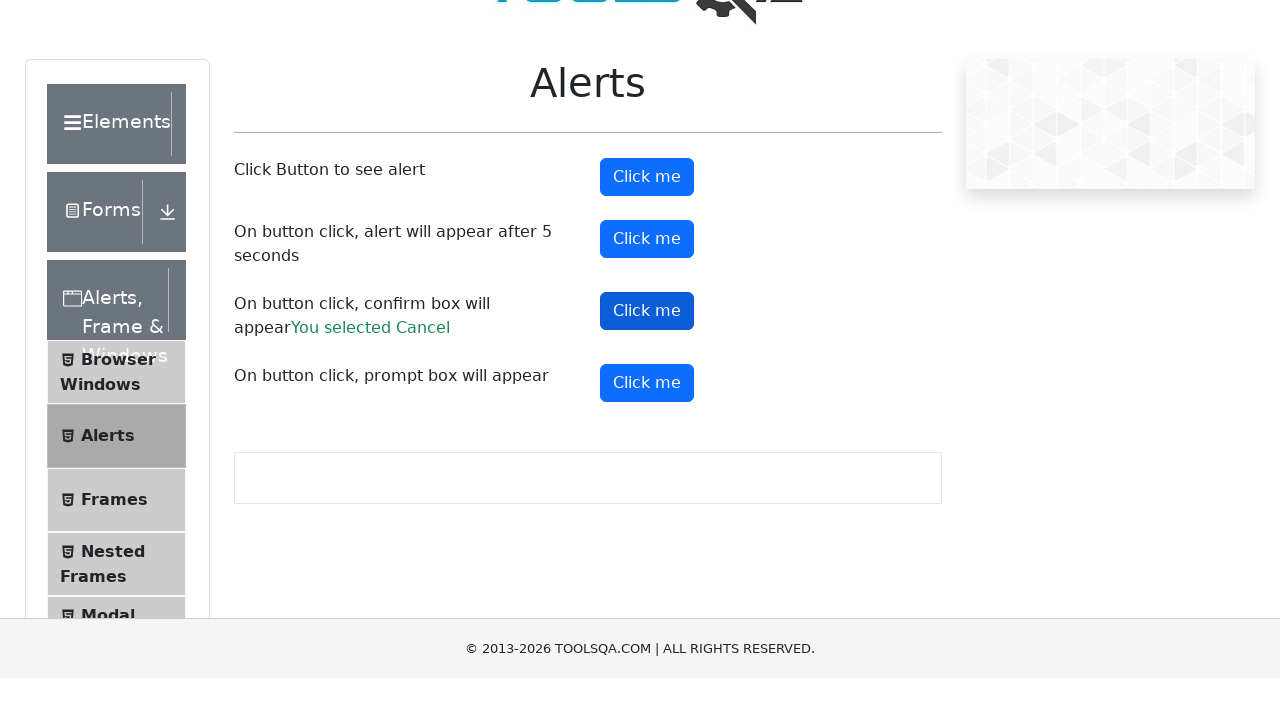

Waited for confirmation alert to be dismissed
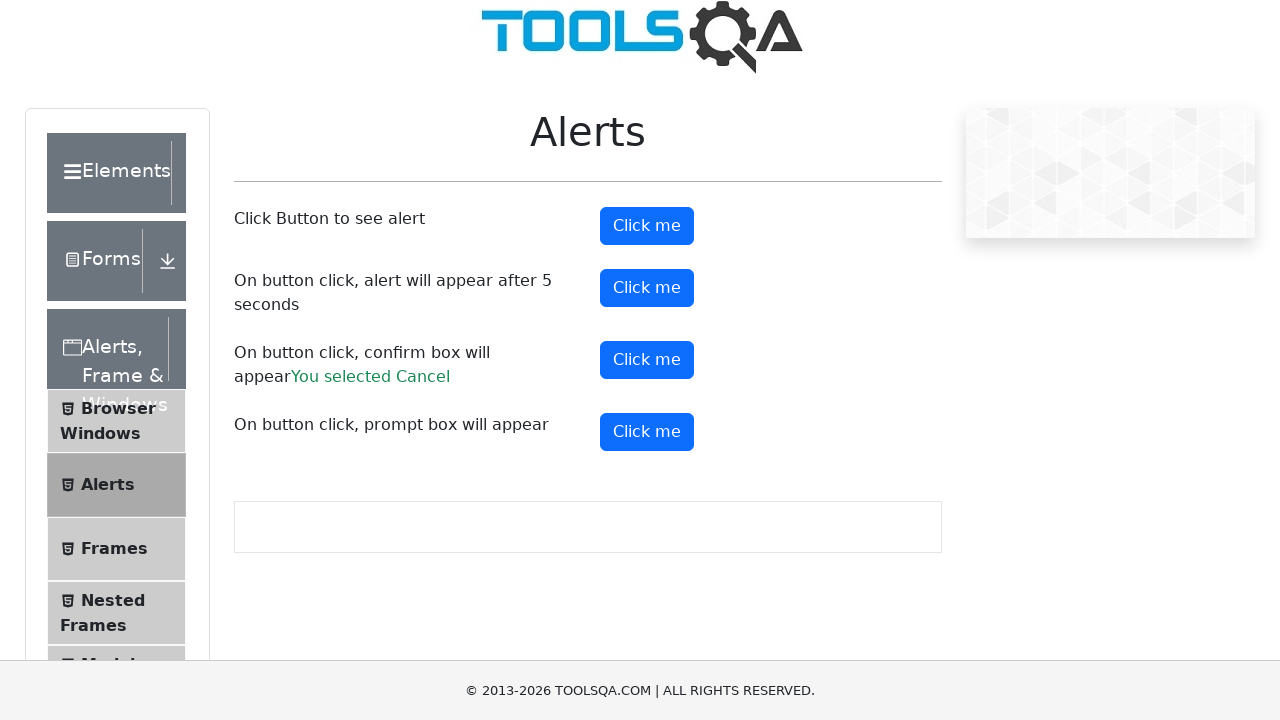

Clicked prompt button to trigger prompt alert at (647, 432) on #promtButton
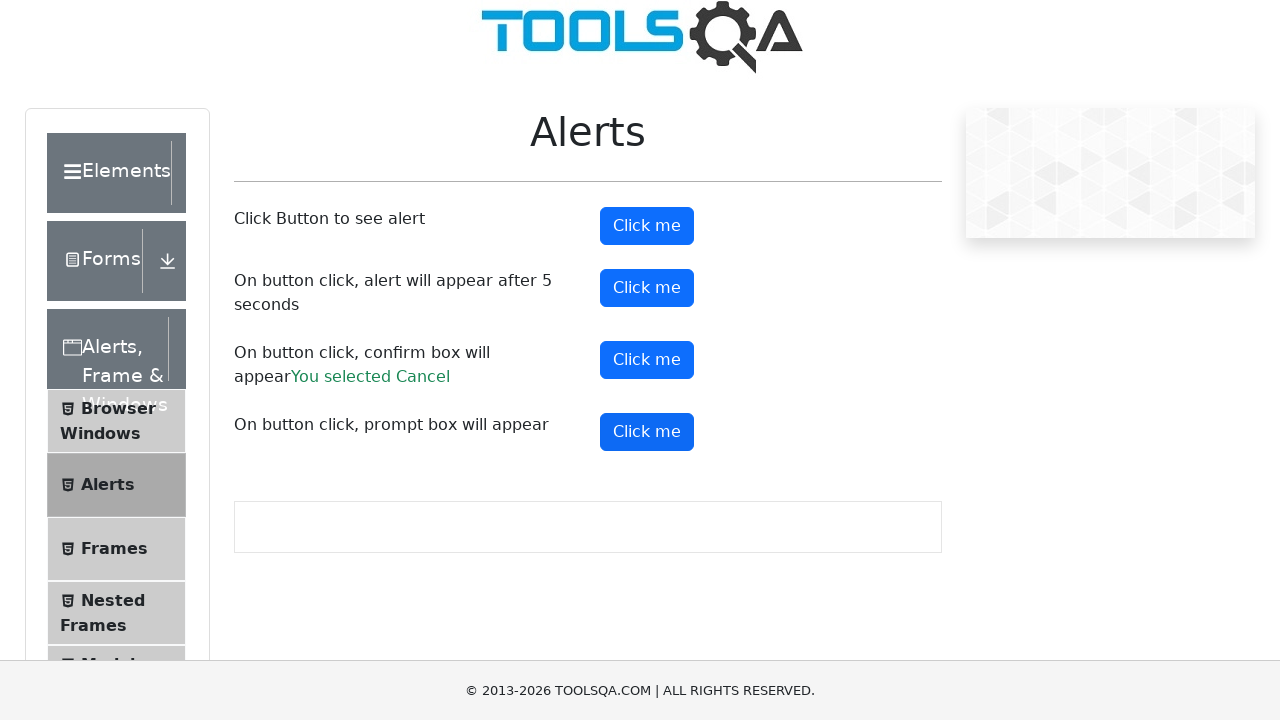

Set up dialog handler to accept prompt alert with text 'Monisha'
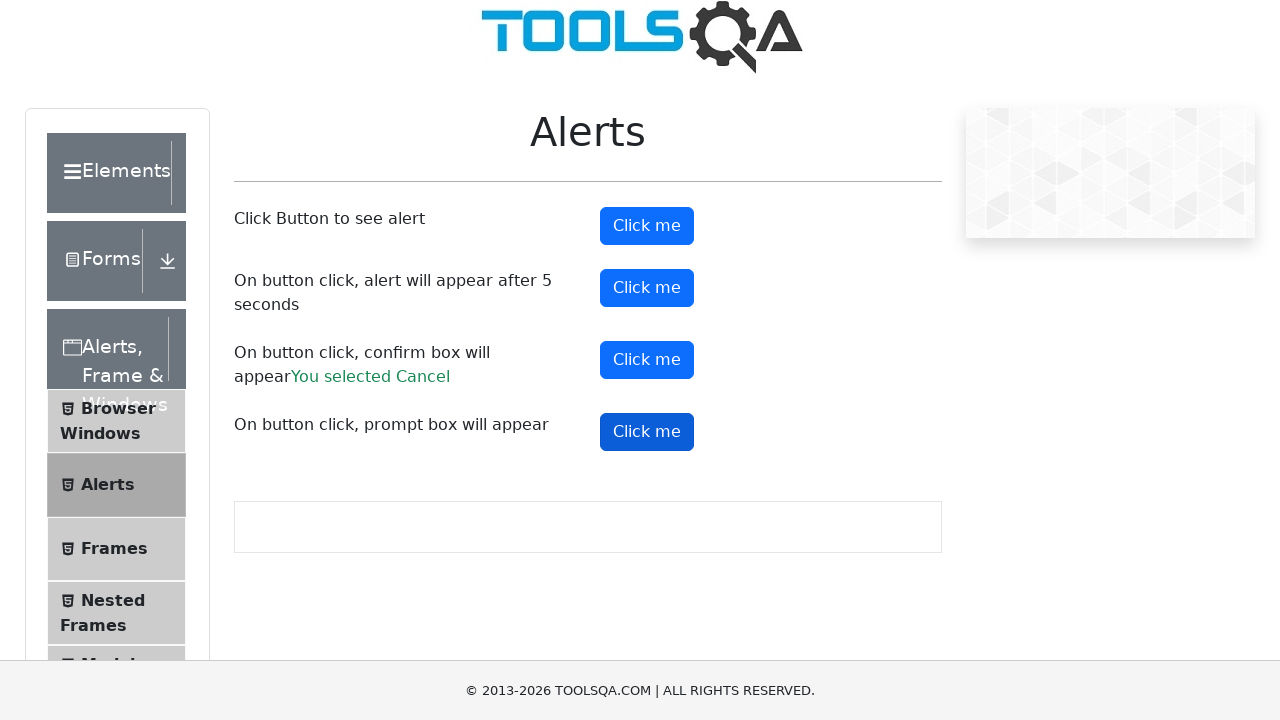

Waited for prompt alert to be accepted
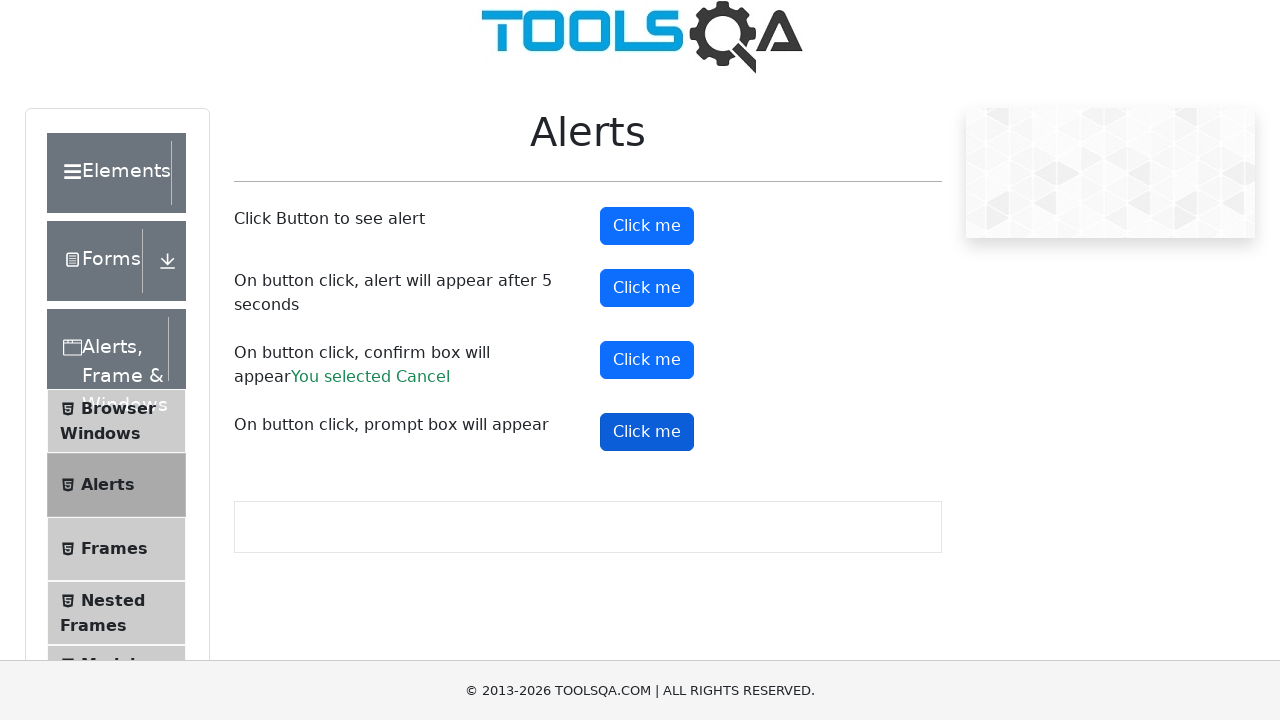

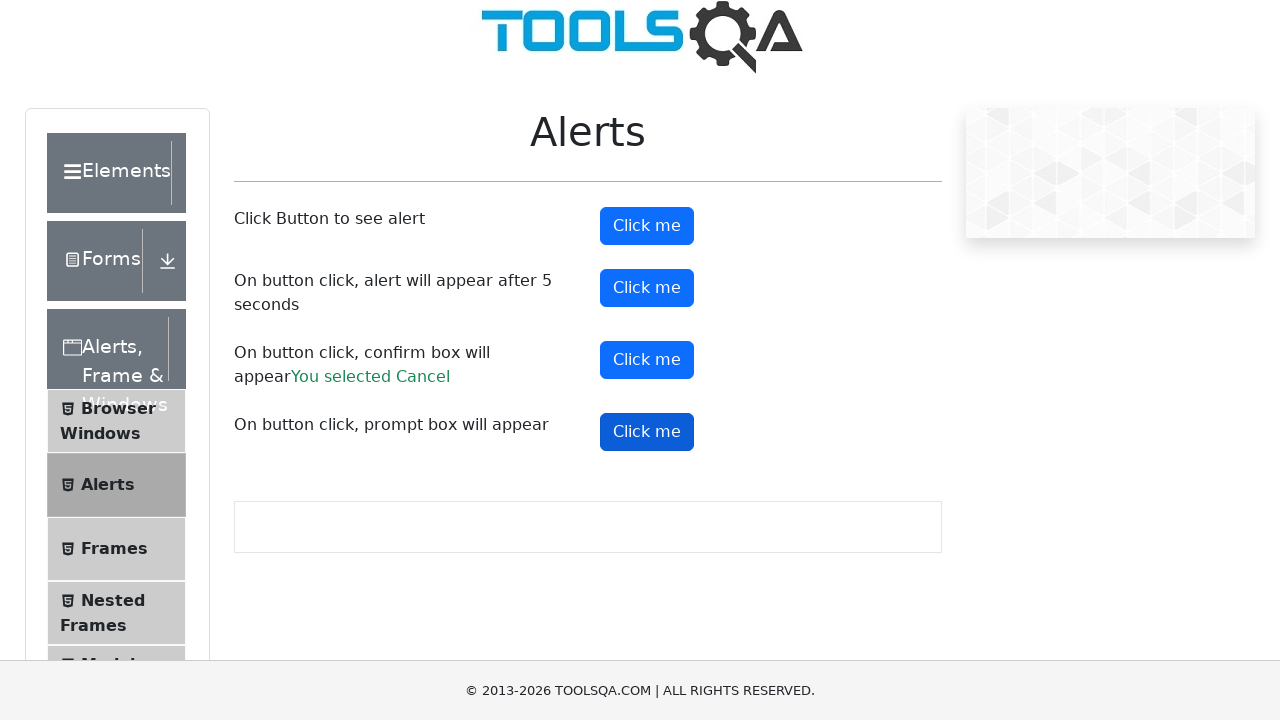